Tests double-clicking on a "tab-questions" element and verifies that a search title "Как решить" appears

Starting URL: https://thecode.media/

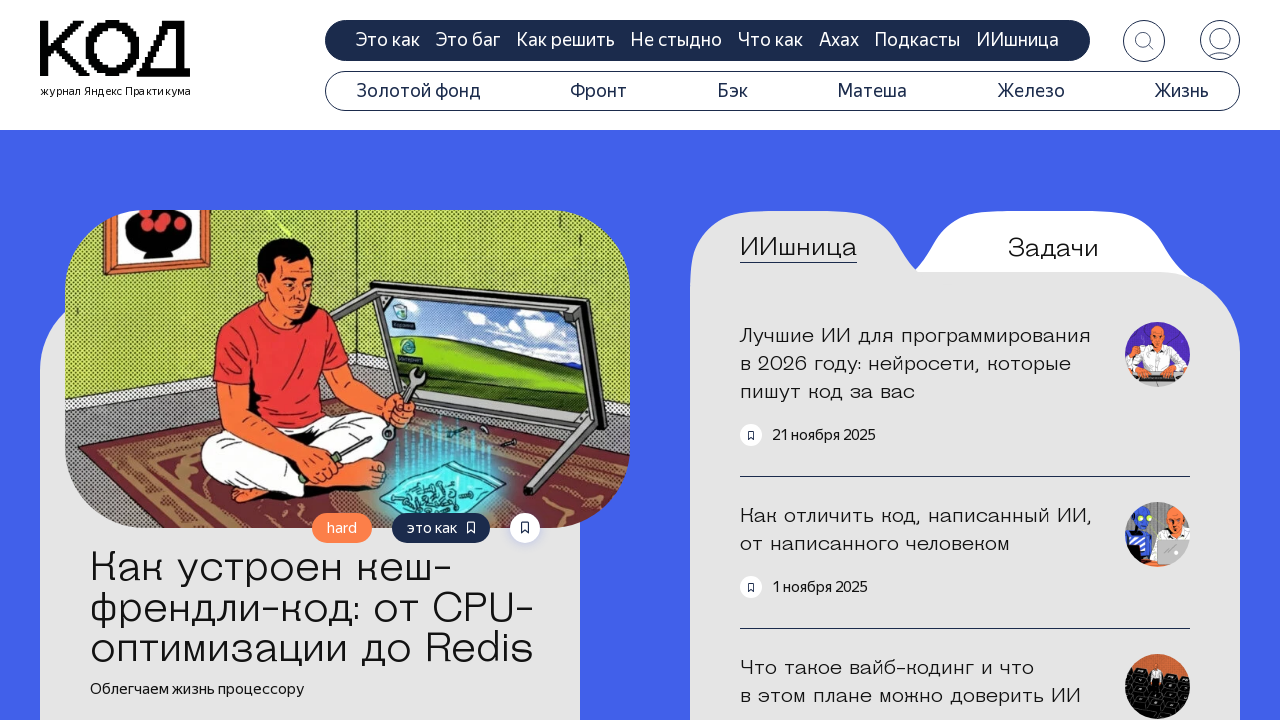

Double-clicked on tab-questions element at (1053, 248) on .tab-questions
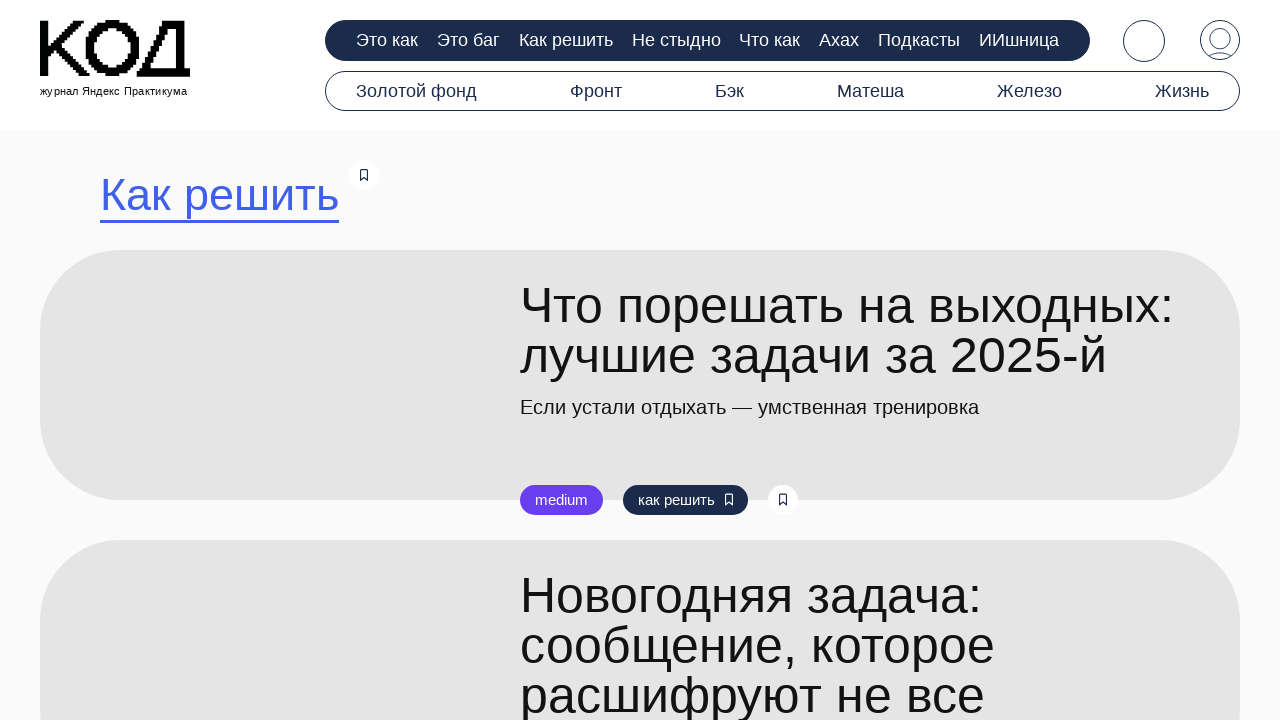

Search title 'Как решить' appeared after double-click
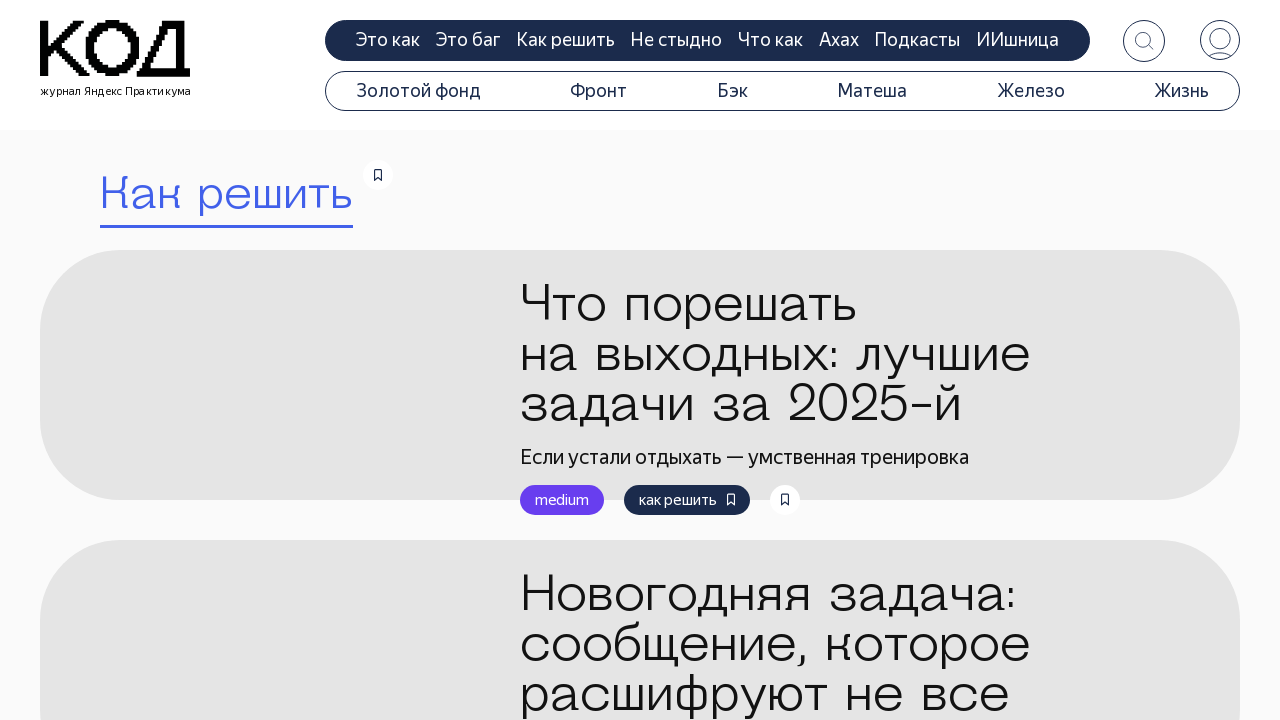

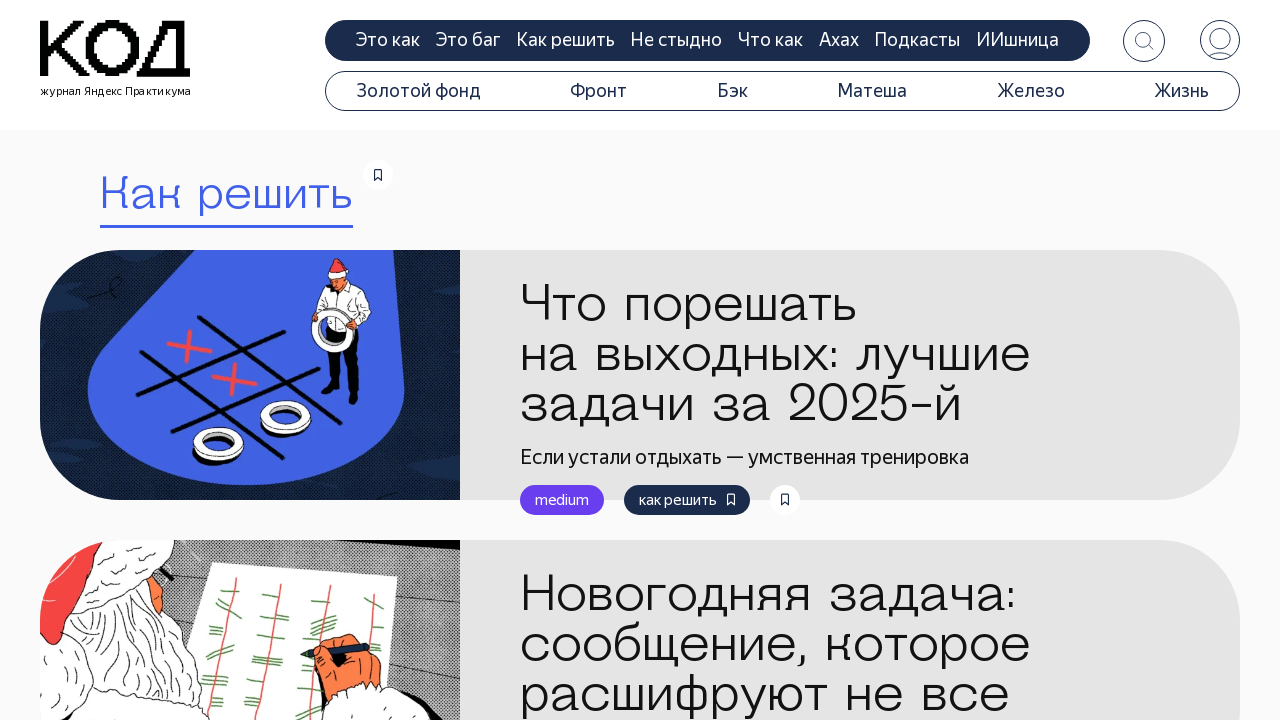